Tests calculator 7*7=49 using keyboard input

Starting URL: http://mhunterak.github.io/calc.html

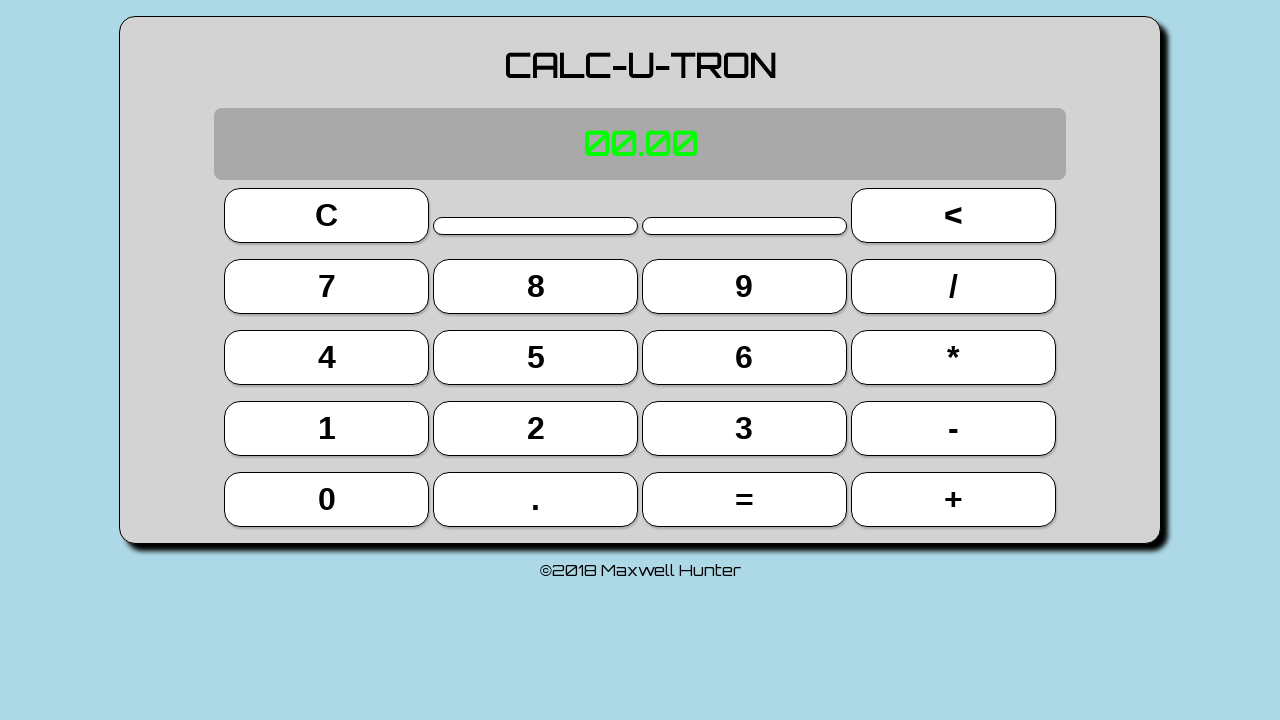

Waited for page to load (domcontentloaded)
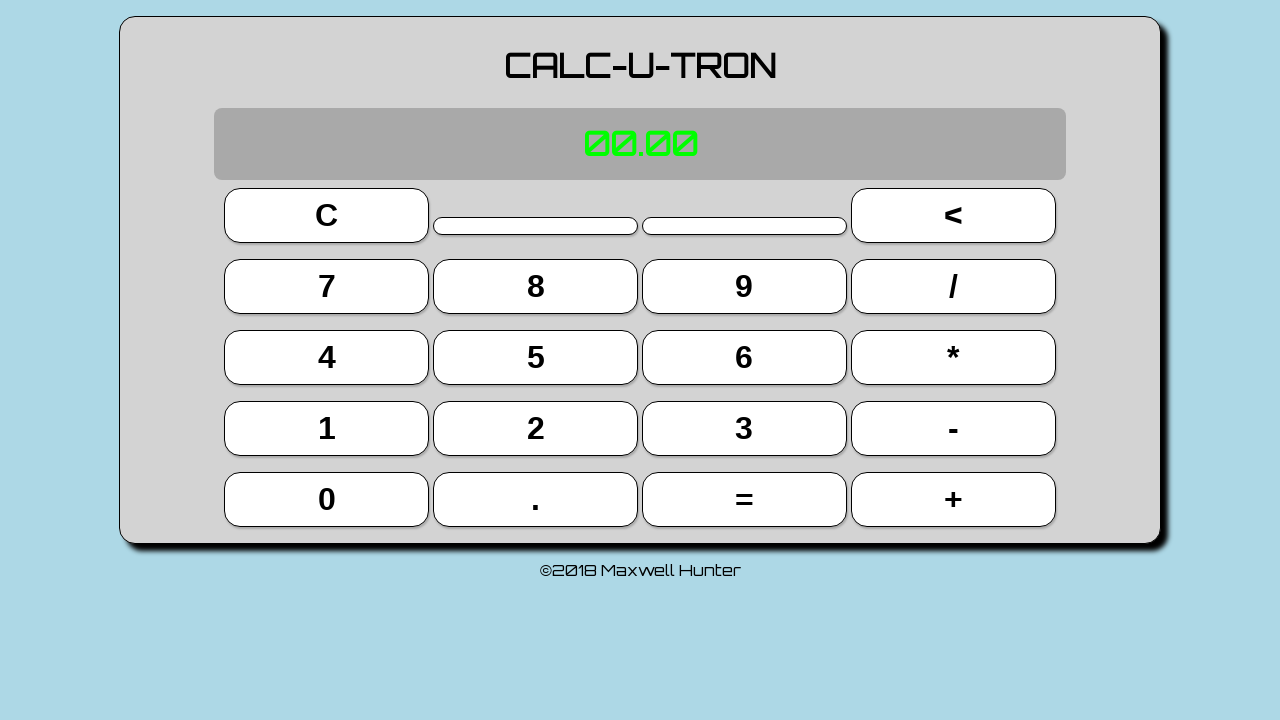

Pressed keyboard key '7'
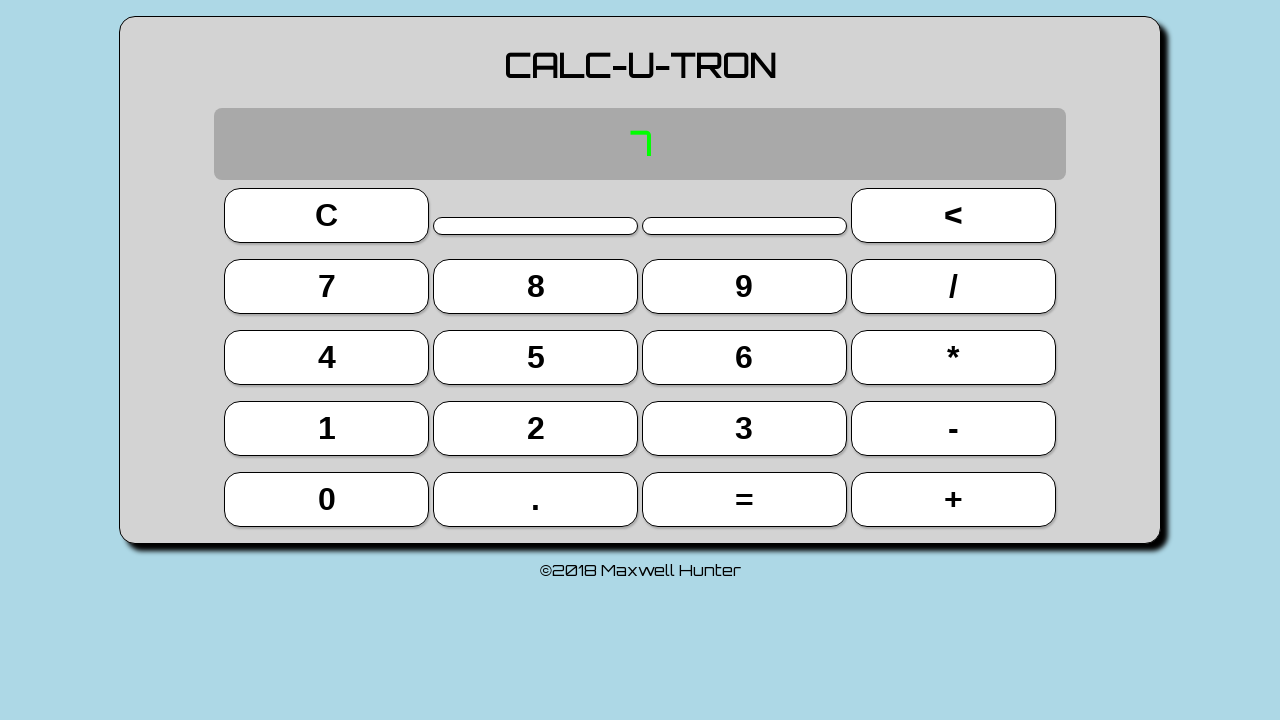

Typed 'x' on keyboard
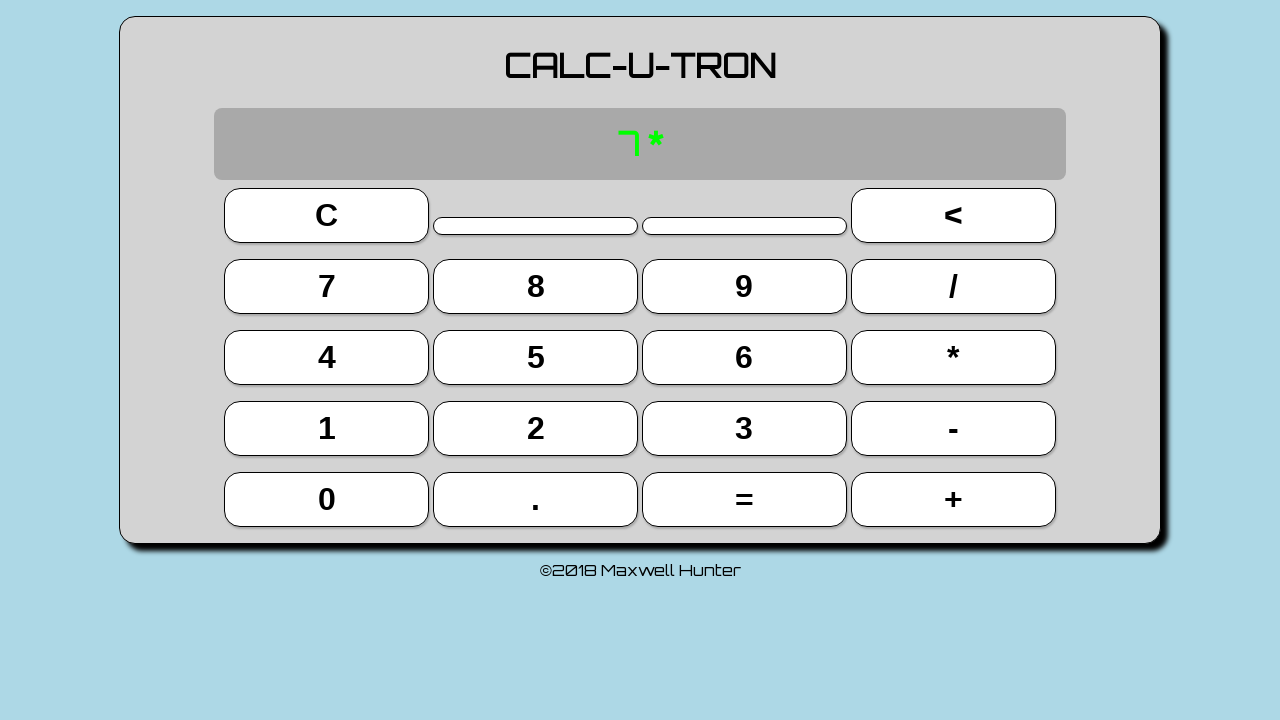

Pressed keyboard key '7'
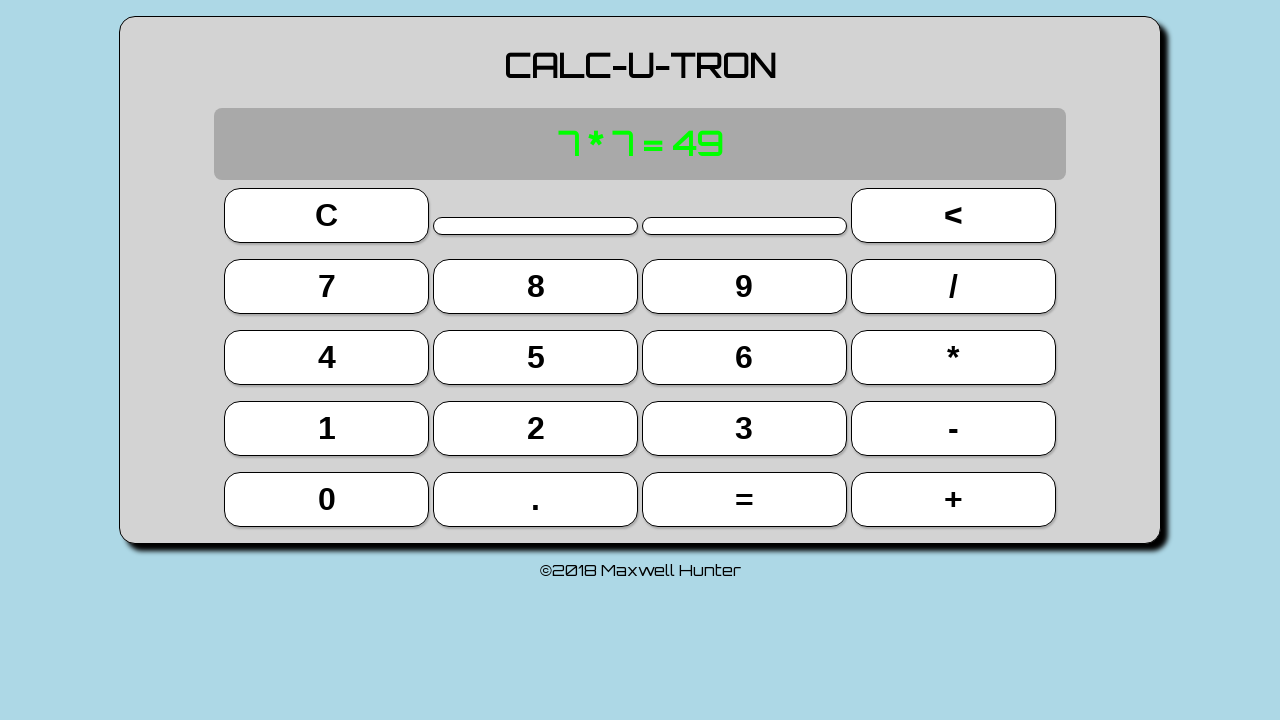

Pressed Enter key to calculate result
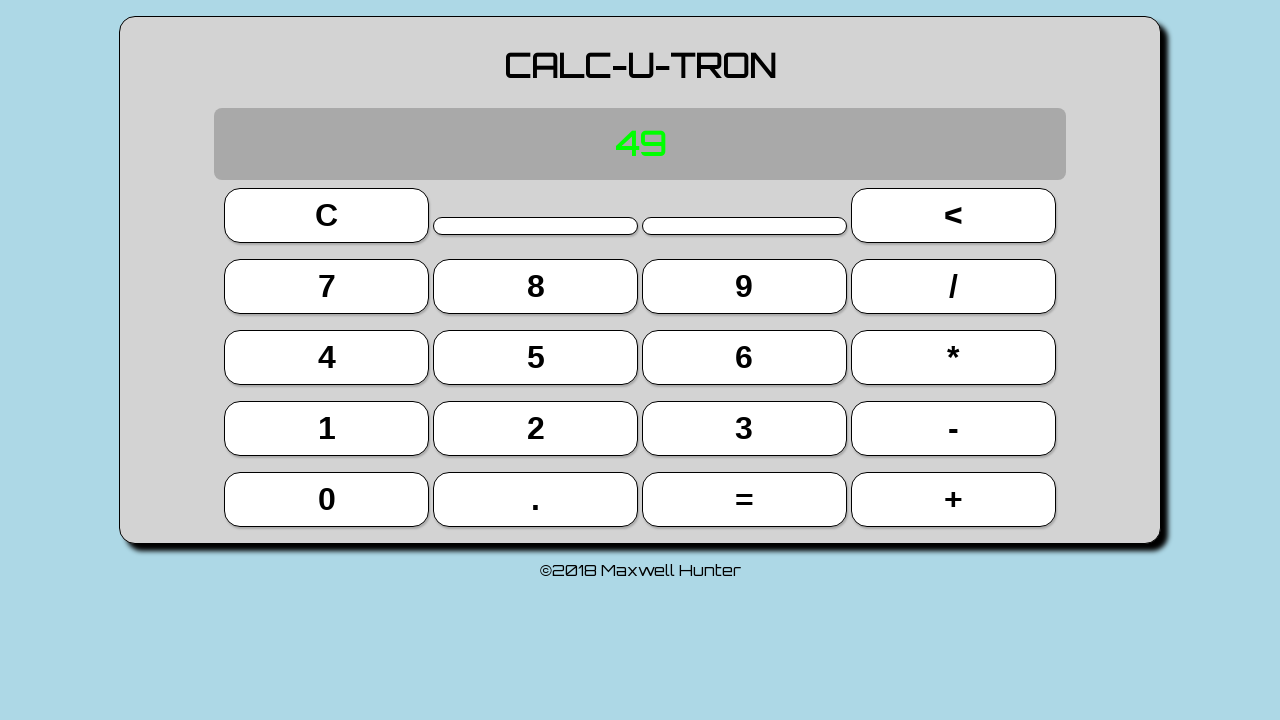

Located display element
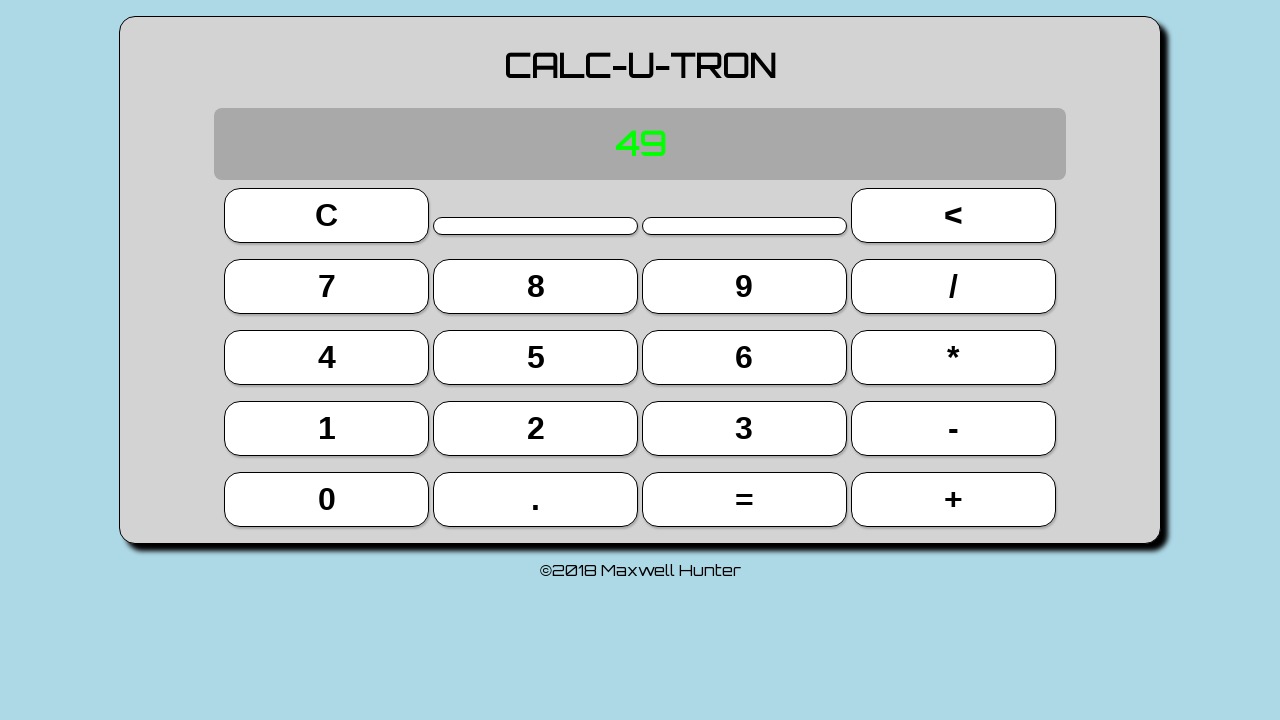

Verified calculator display shows '49' (7*7=49)
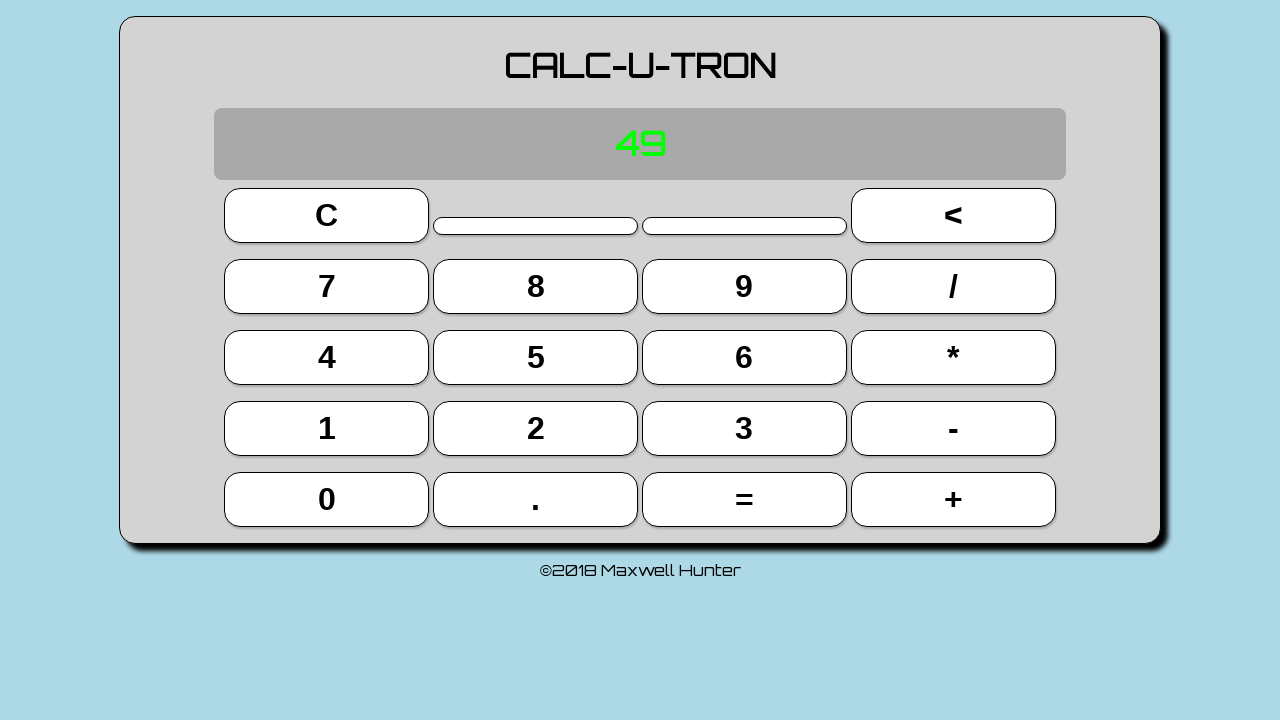

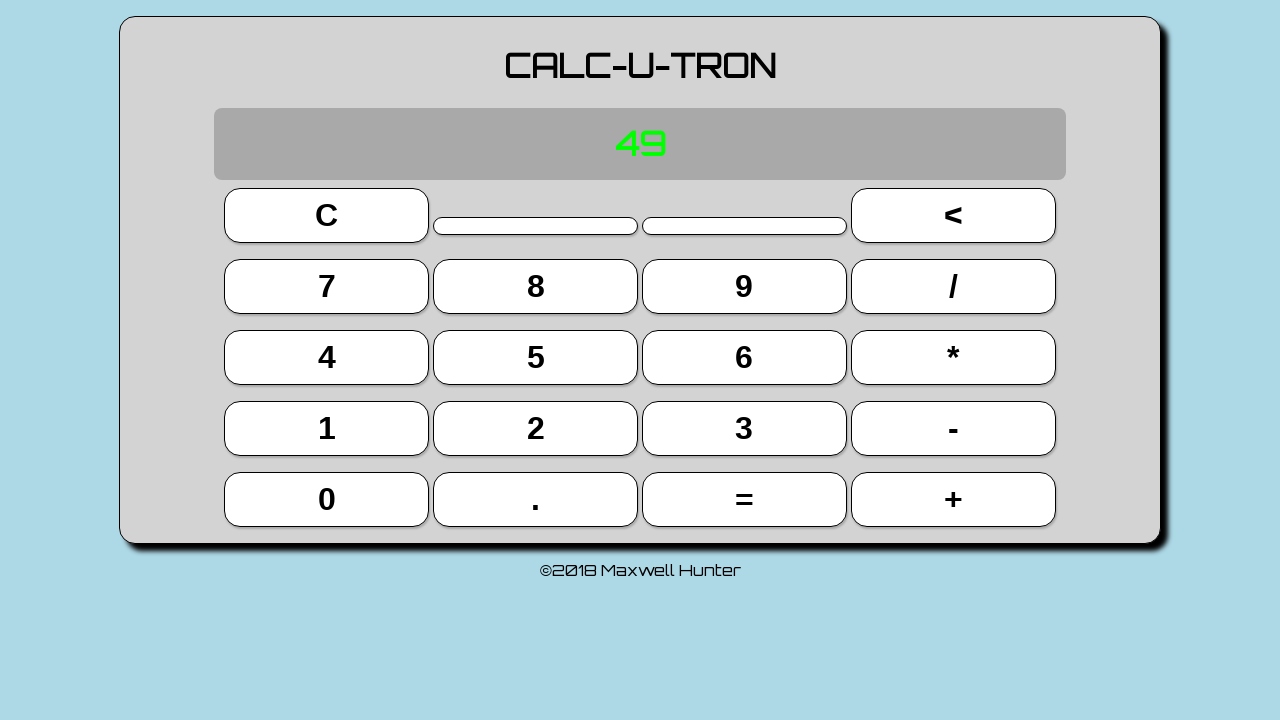